Tests the news search functionality on cnyes.com by searching for a keyword and scrolling through the infinite scroll results page to load more articles.

Starting URL: https://www.cnyes.com/search/news?keyword=科技

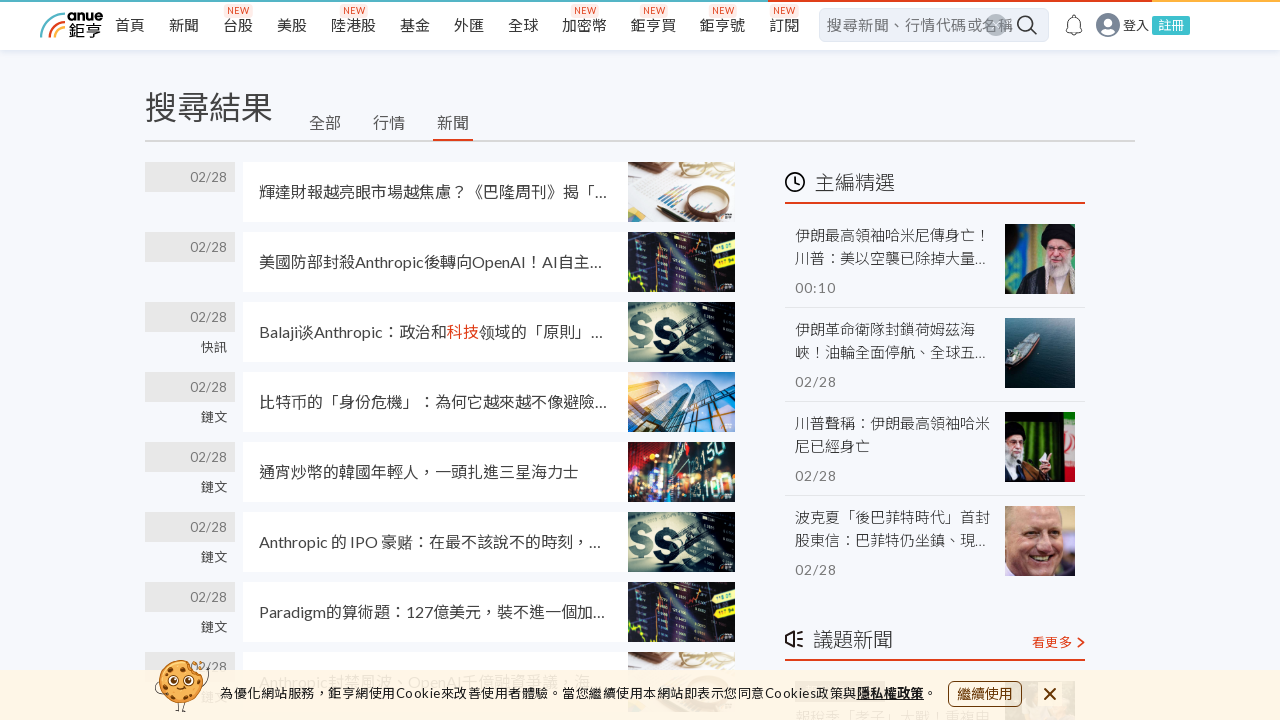

Initial search results loaded on cnyes.com news search page
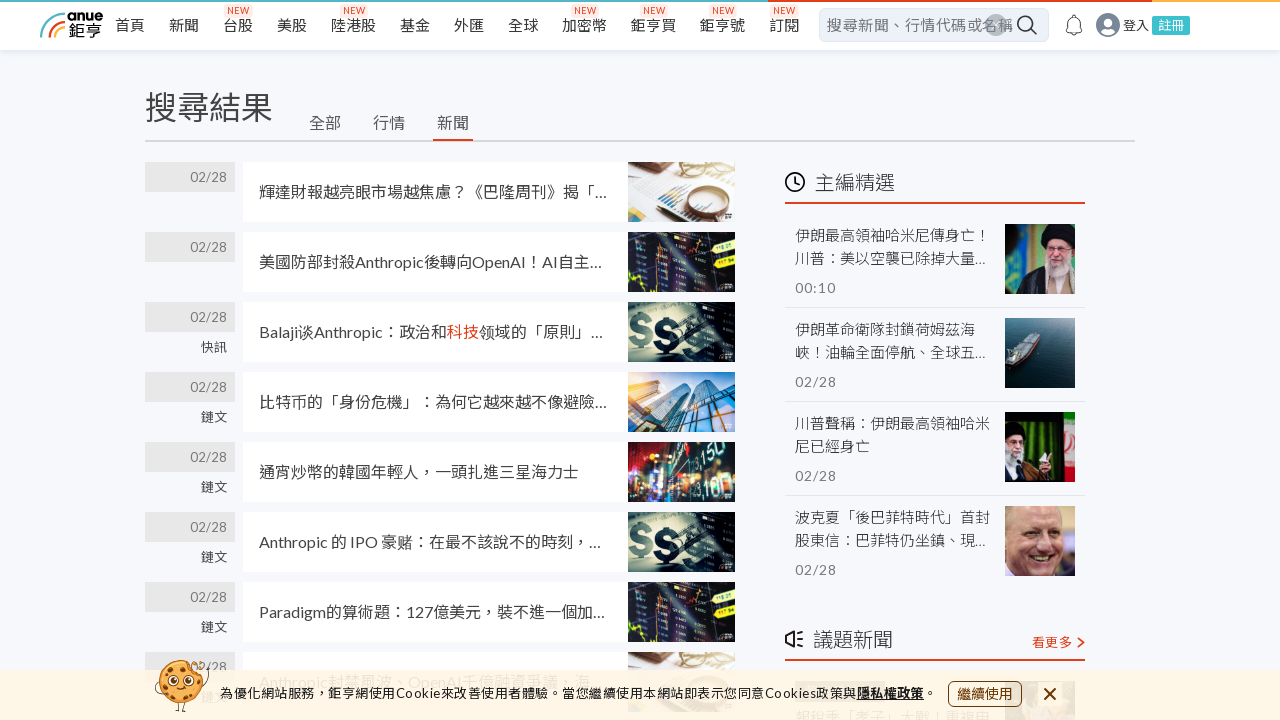

Retrieved initial page scroll height
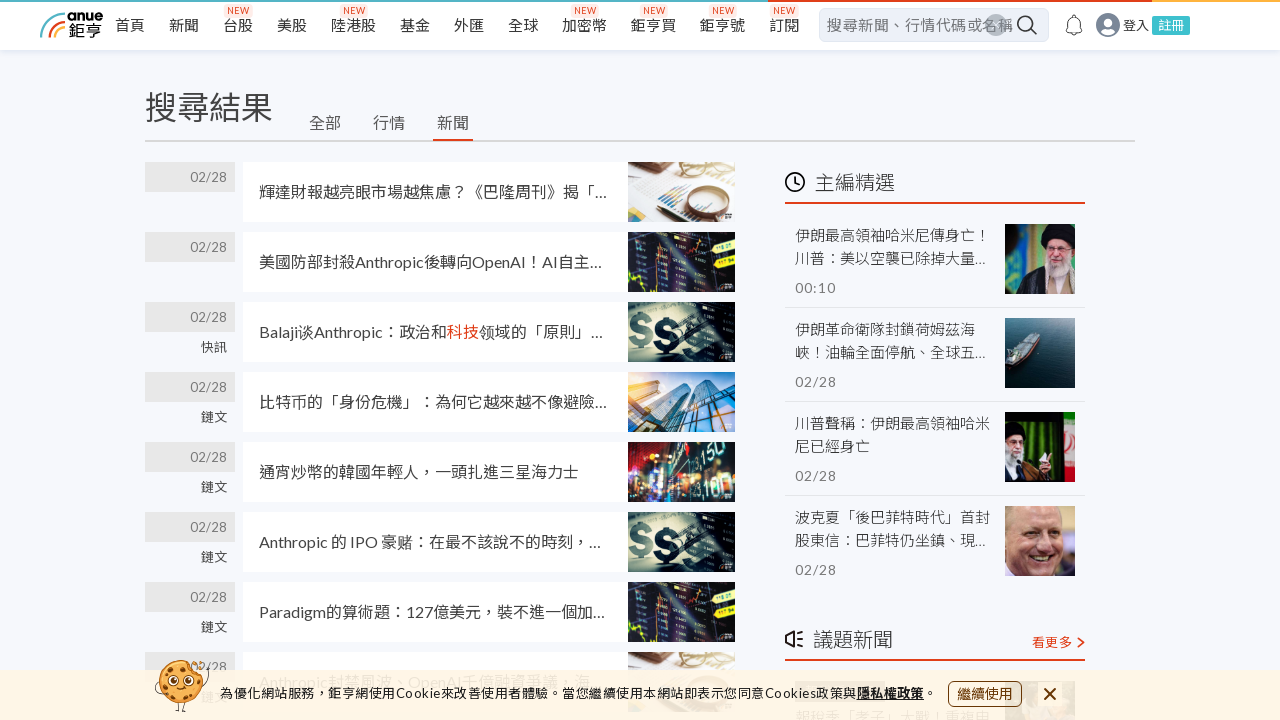

Scrolled to bottom of page (iteration 1/3)
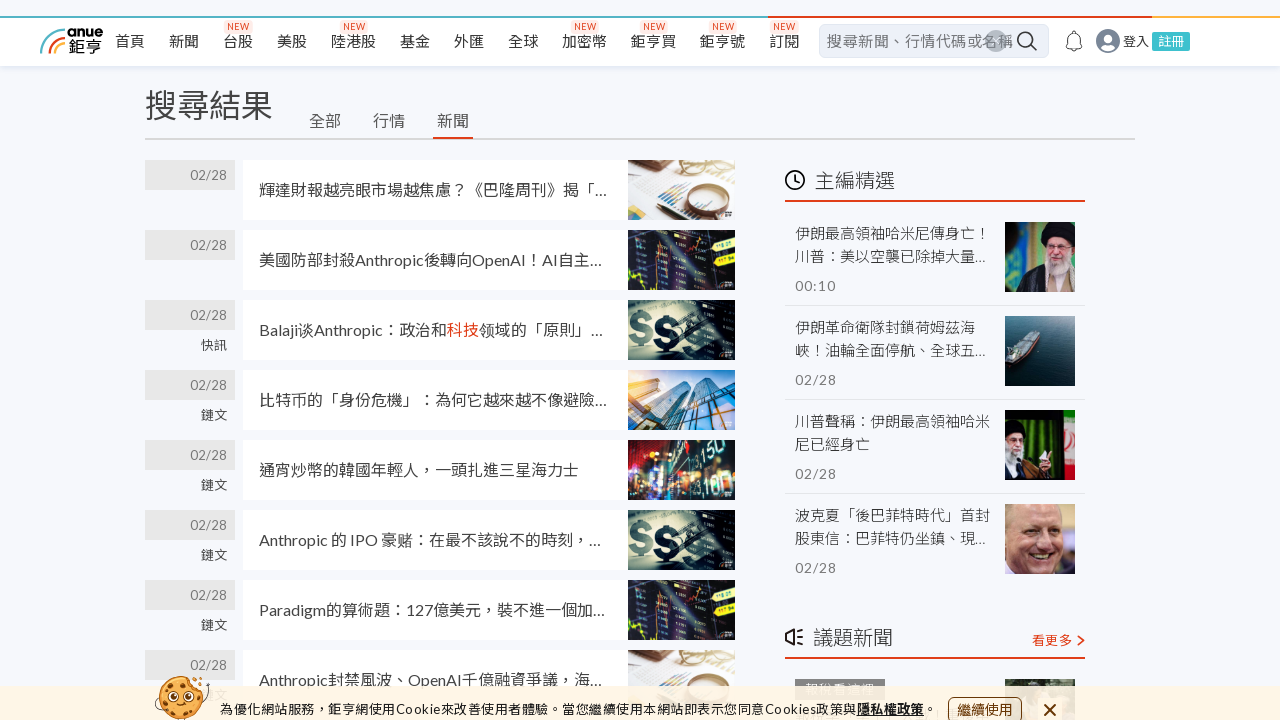

Waited 2 seconds for new articles to load
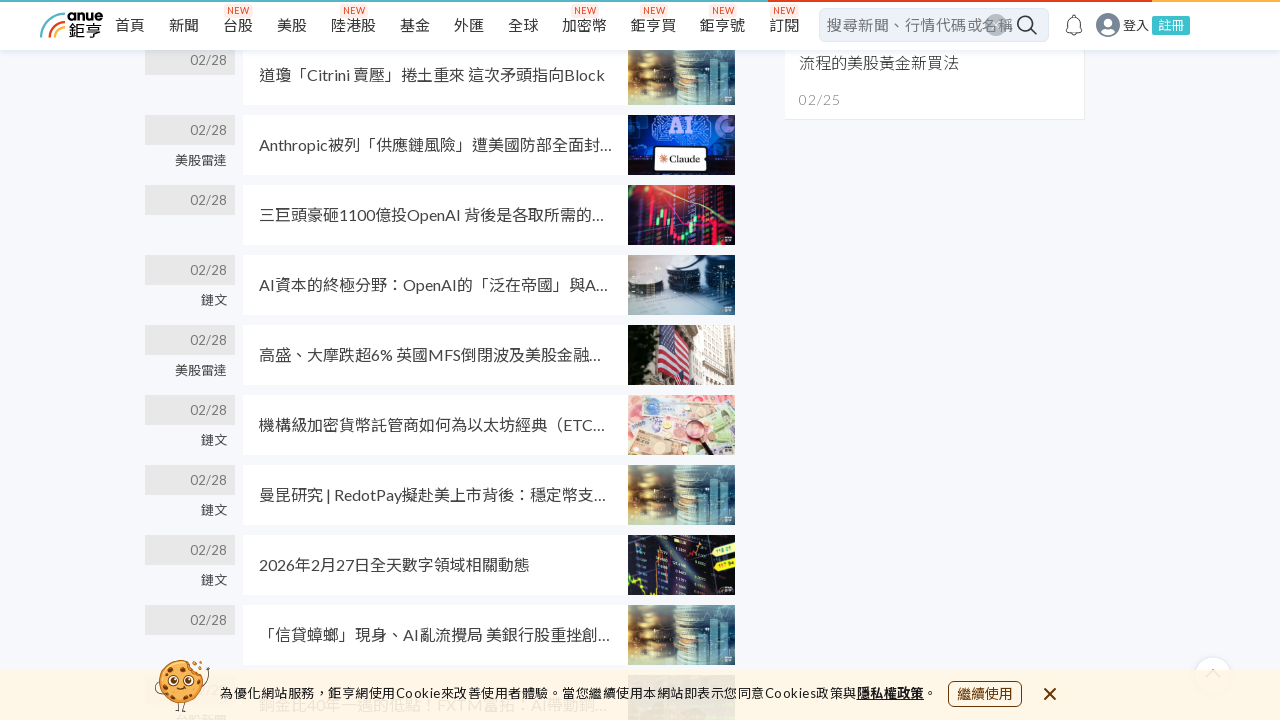

Retrieved updated page scroll height to check for new content
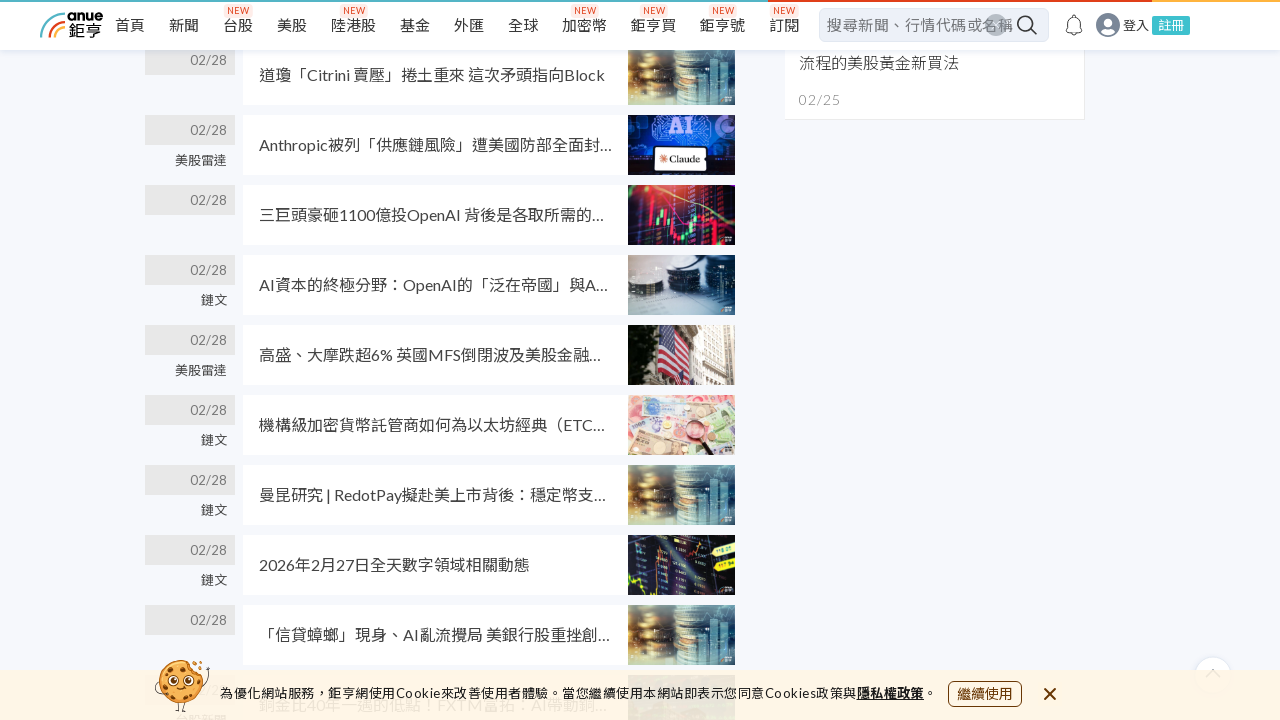

Scrolled to bottom of page (iteration 2/3)
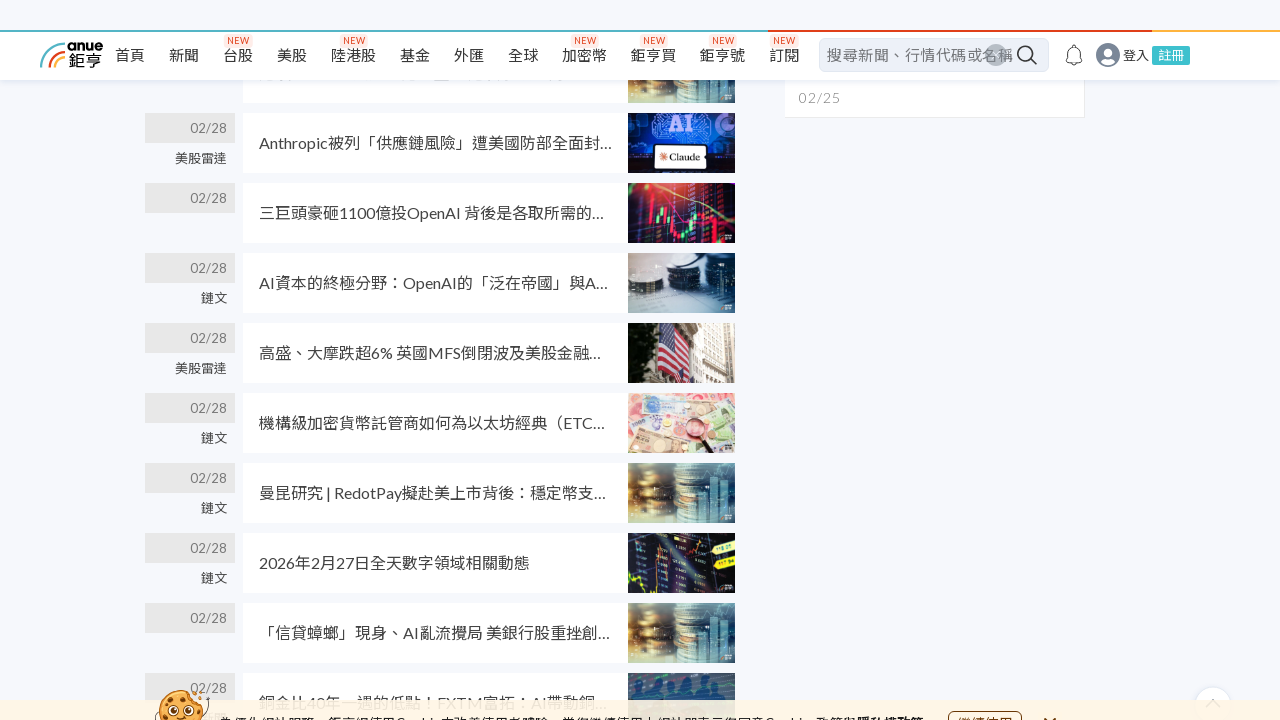

Waited 2 seconds for new articles to load
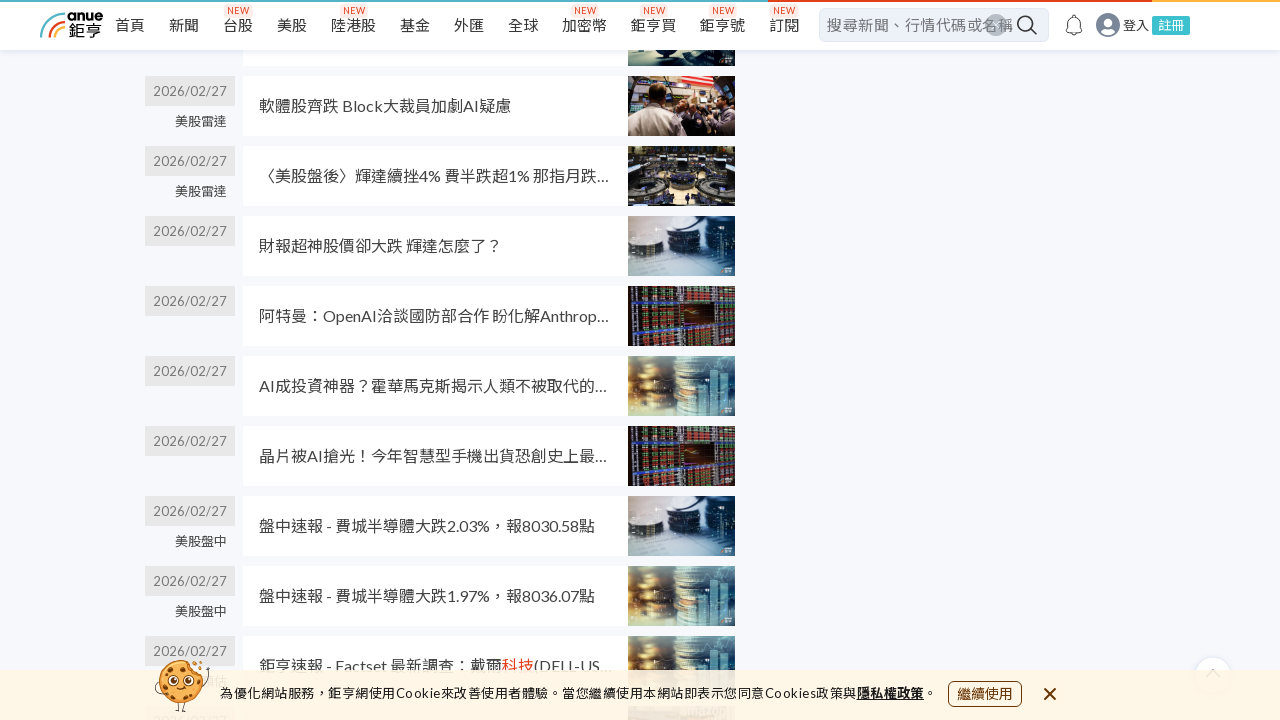

Retrieved updated page scroll height to check for new content
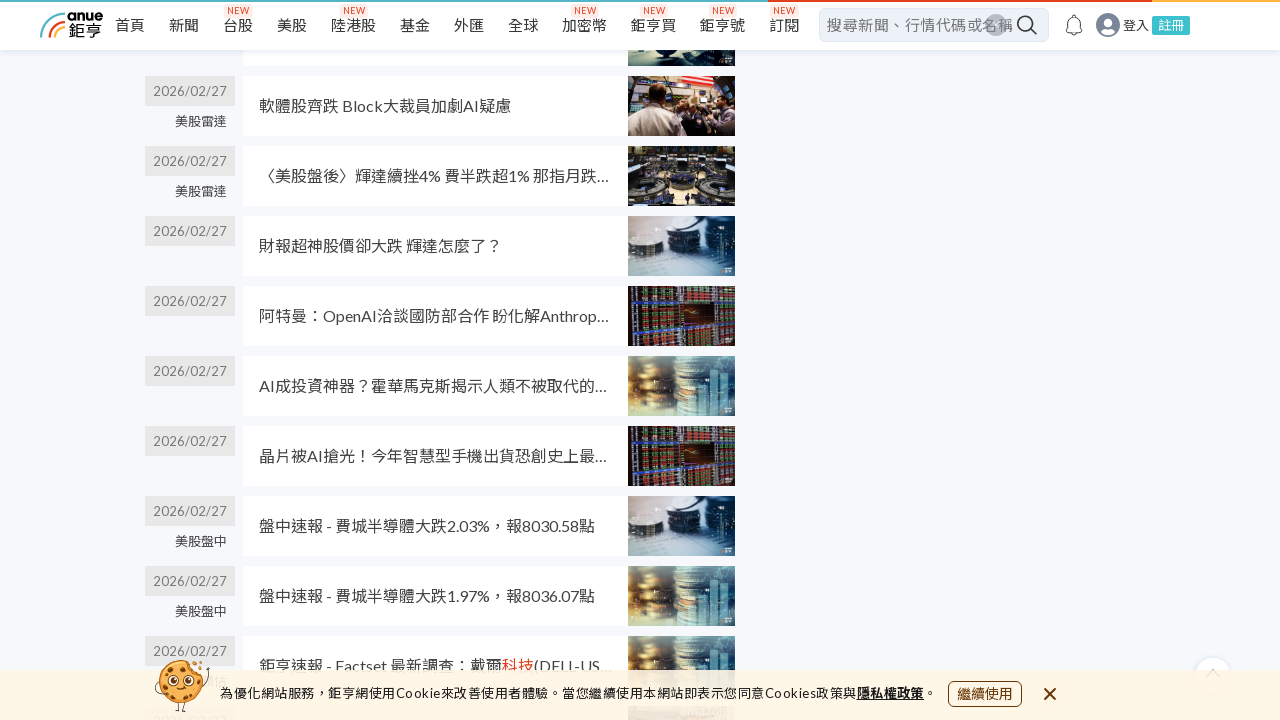

Scrolled to bottom of page (iteration 3/3)
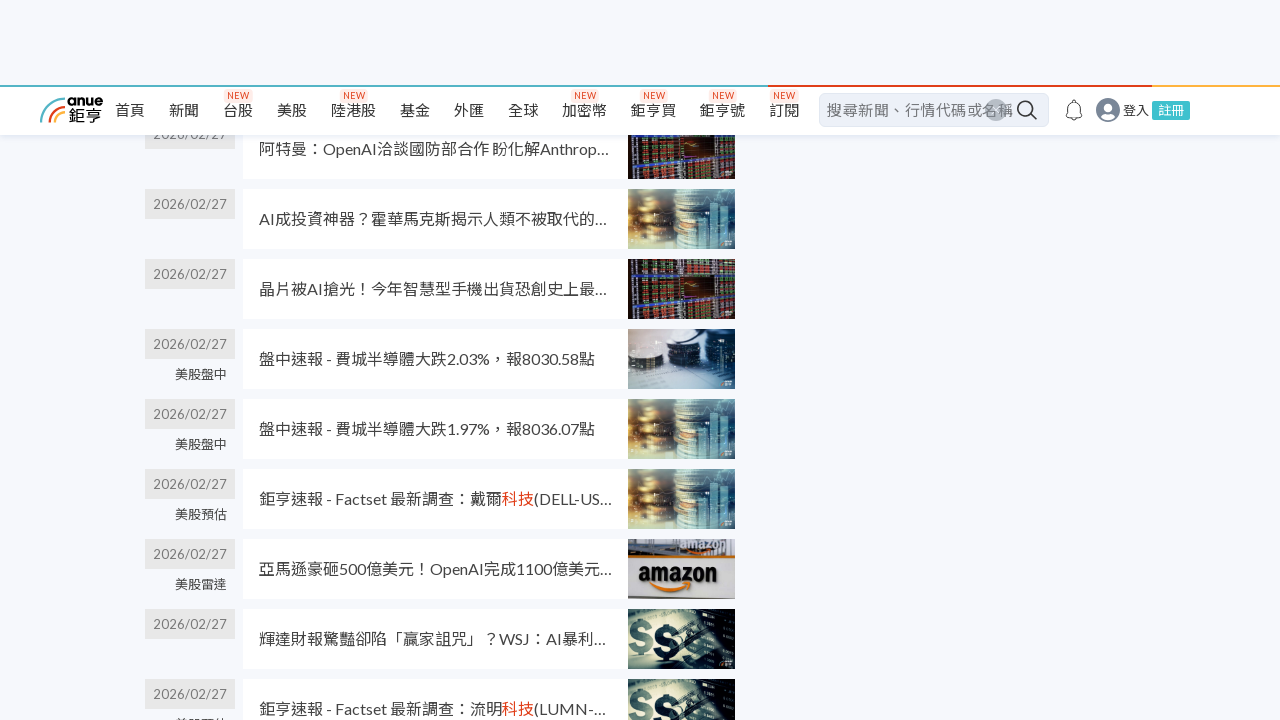

Waited 2 seconds for new articles to load
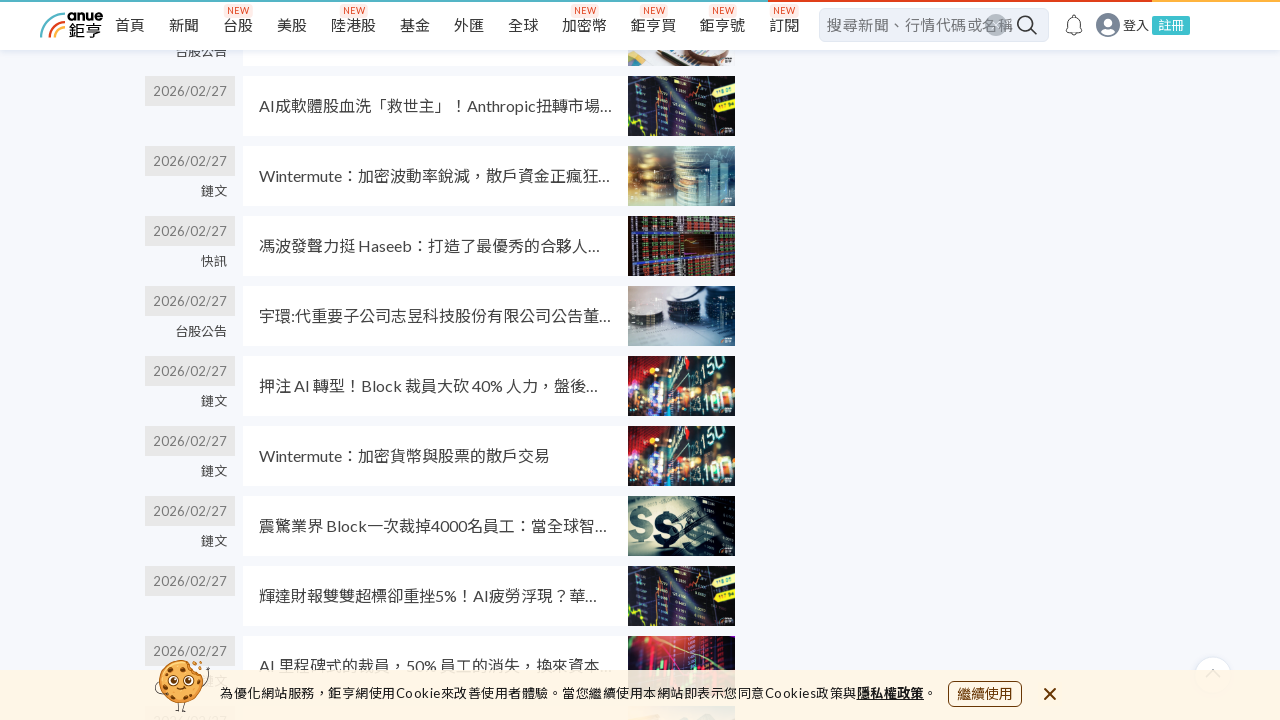

Retrieved updated page scroll height to check for new content
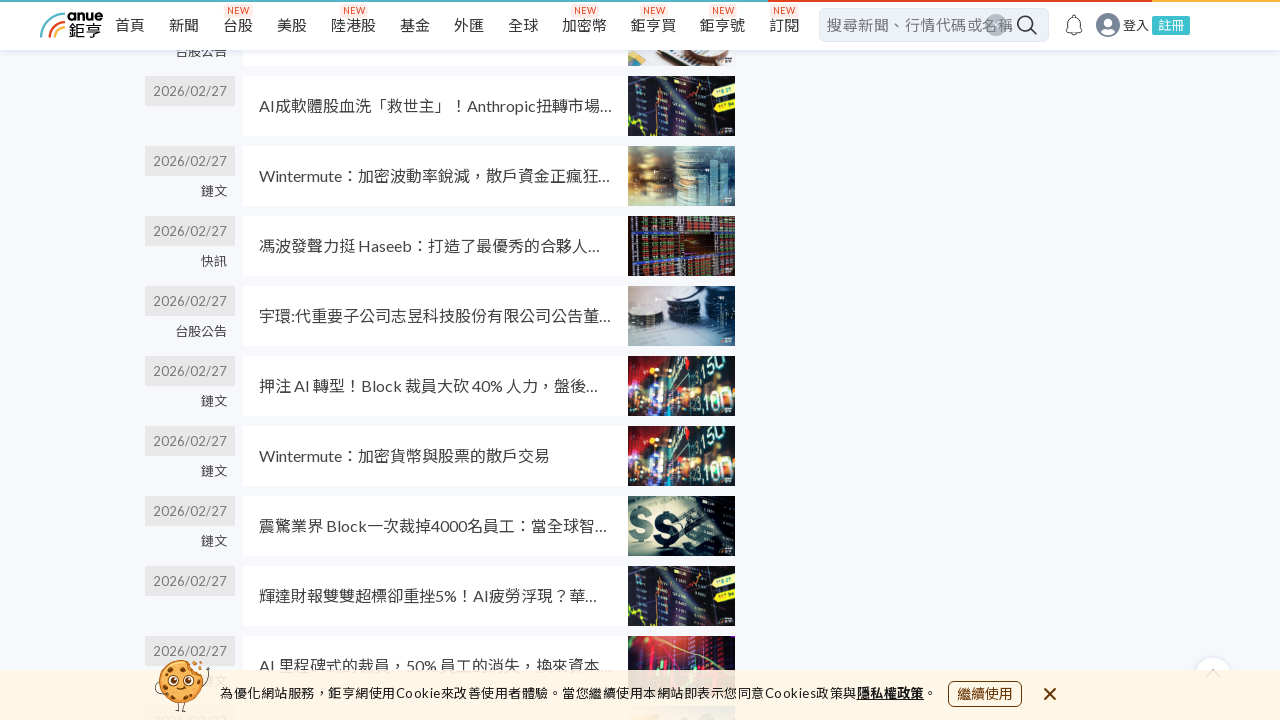

Verified article links are present after infinite scroll
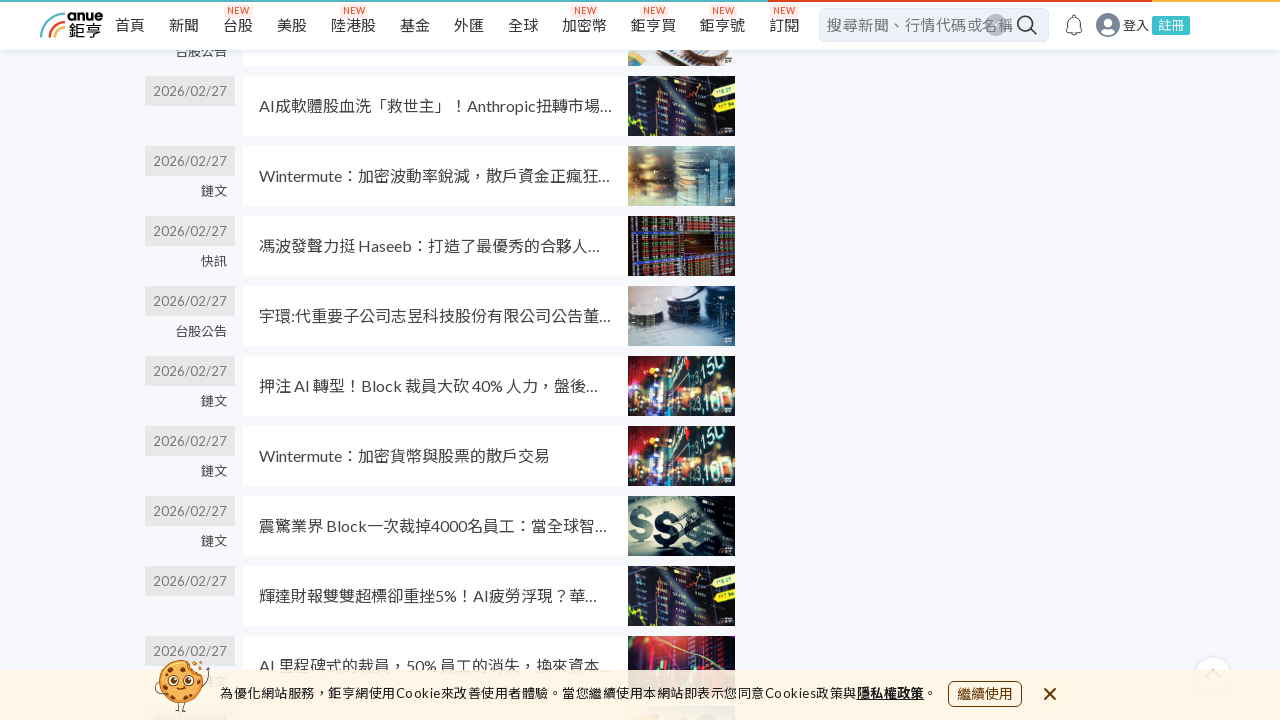

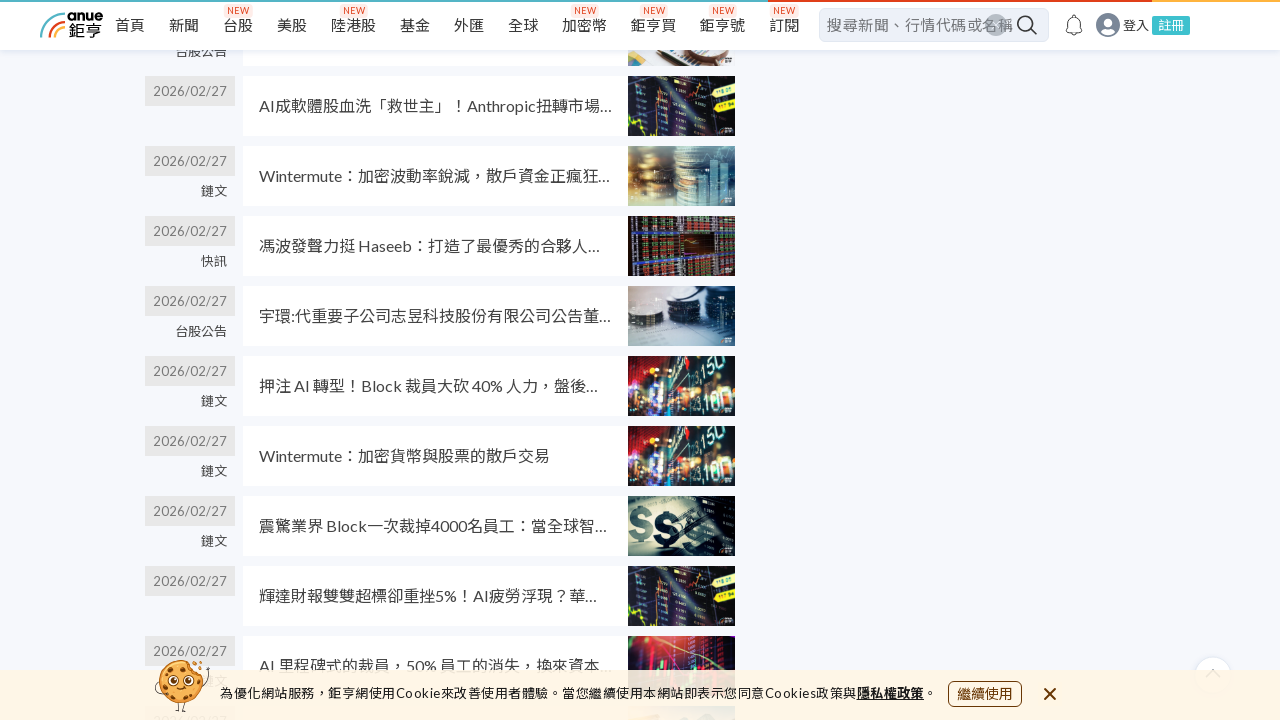